Tests opening a new tabbed window by clicking a tab link and button, then switches between the parent and child windows to verify window handling.

Starting URL: https://demo.automationtesting.in/Windows.html

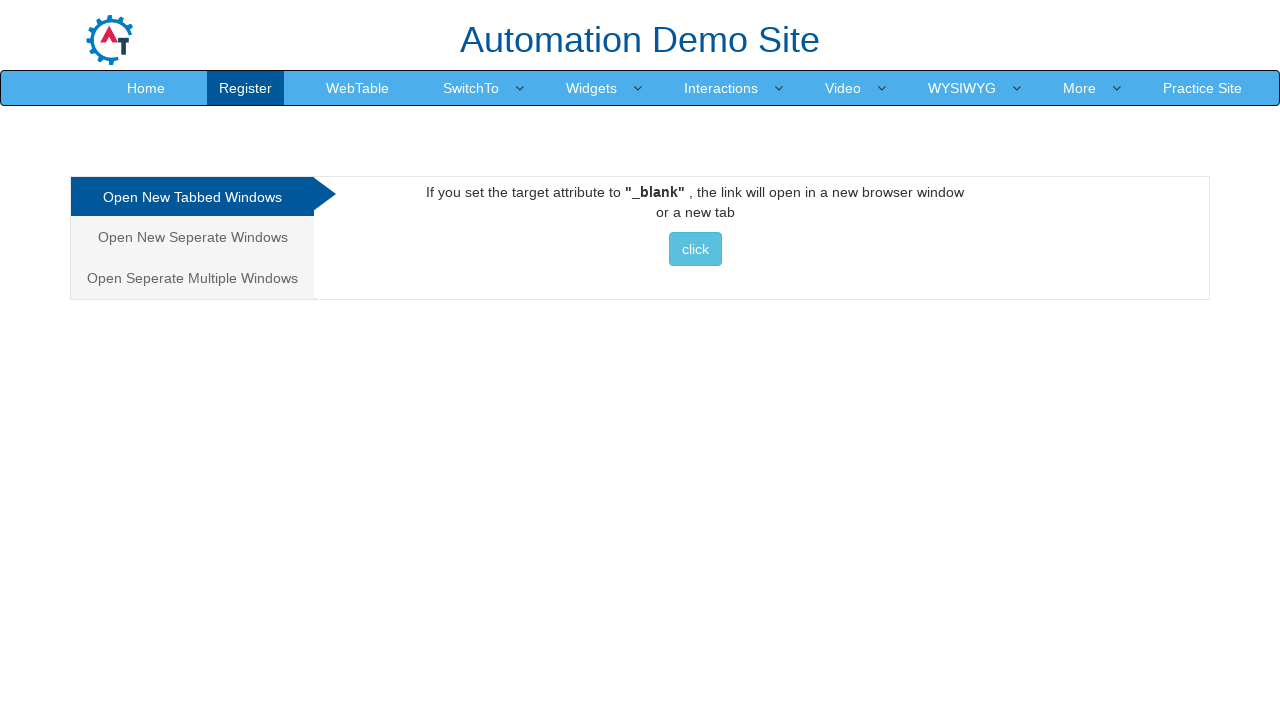

Clicked 'Open New Tabbed Windows' link at (192, 197) on xpath=//a[contains(text(),'Open New Tabbed Windows')]
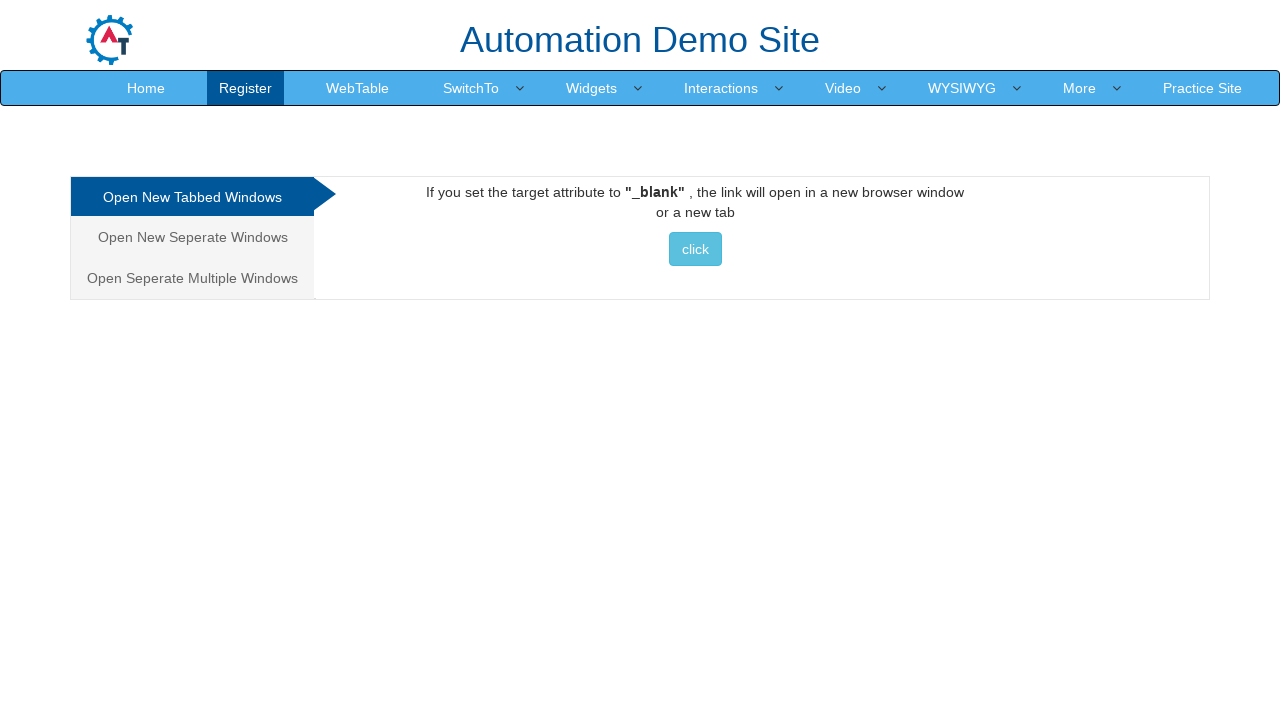

Clicked button to open new tabbed window at (695, 249) on xpath=//a/button[contains(text(),'click')]
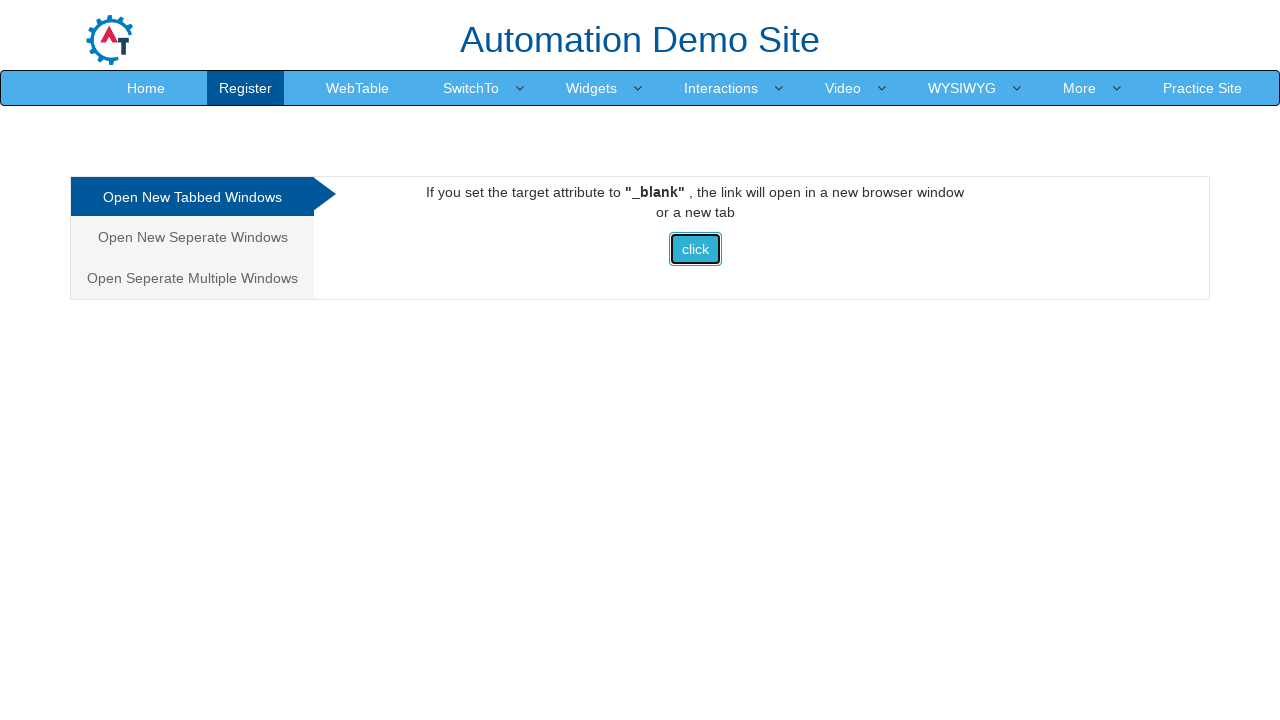

Captured new tabbed window page object
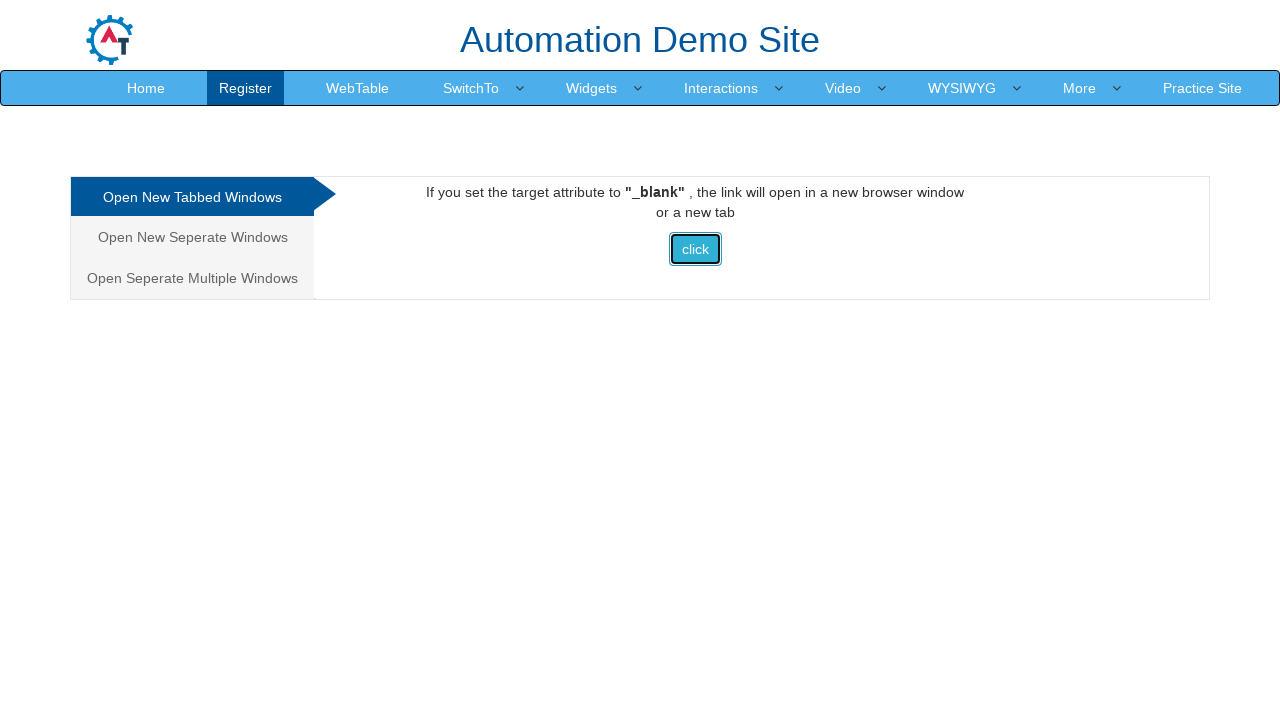

New tabbed window loaded successfully
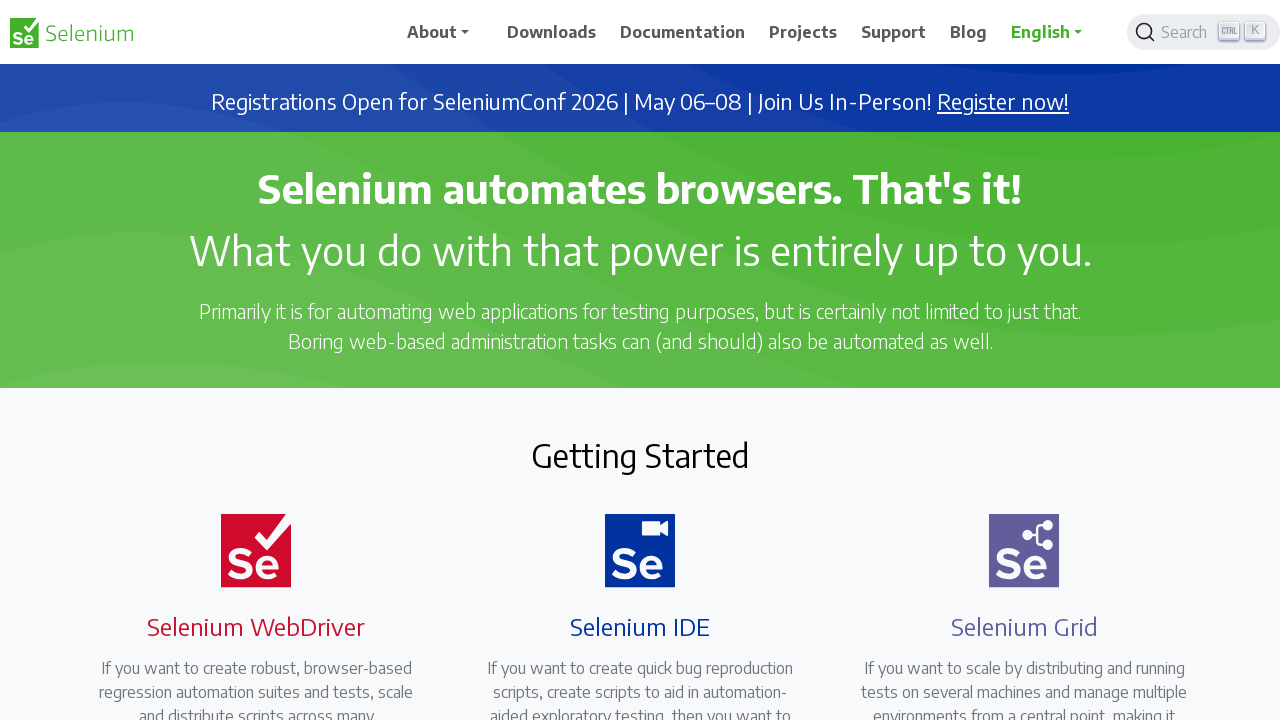

Verified parent window title: Frames & windows
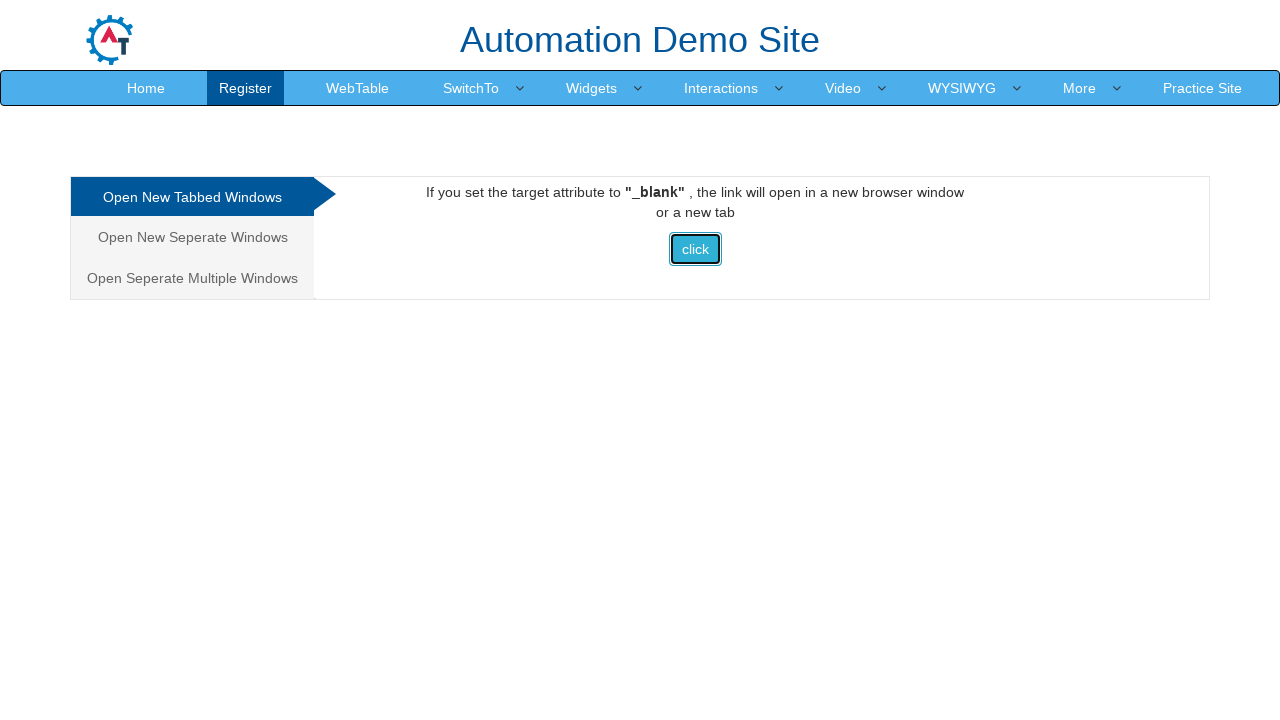

Verified child window title: Selenium
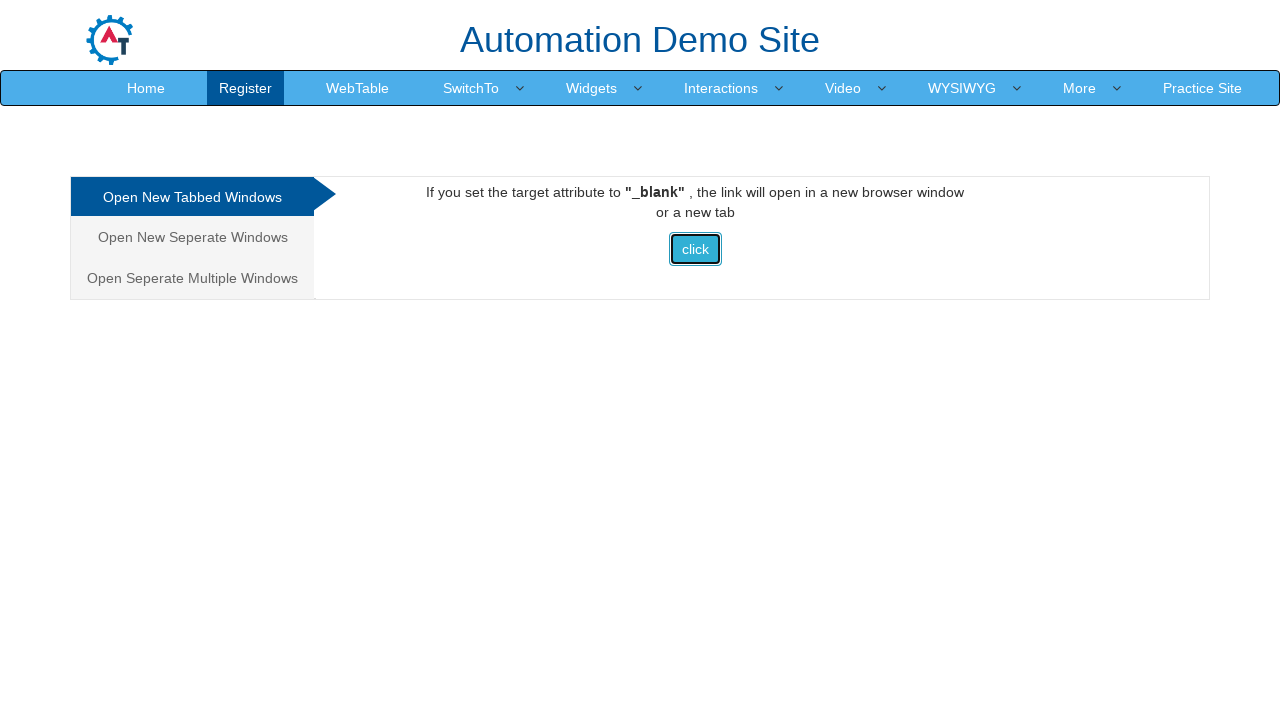

Switched back to parent window and verified title
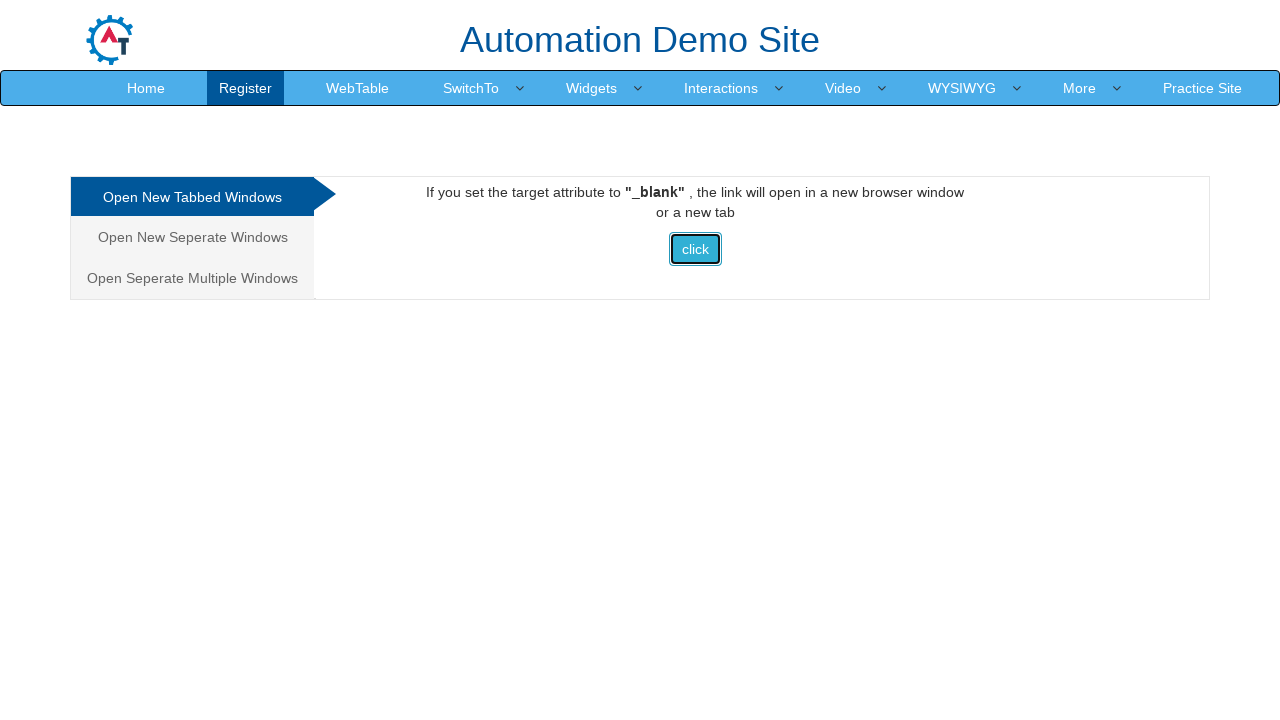

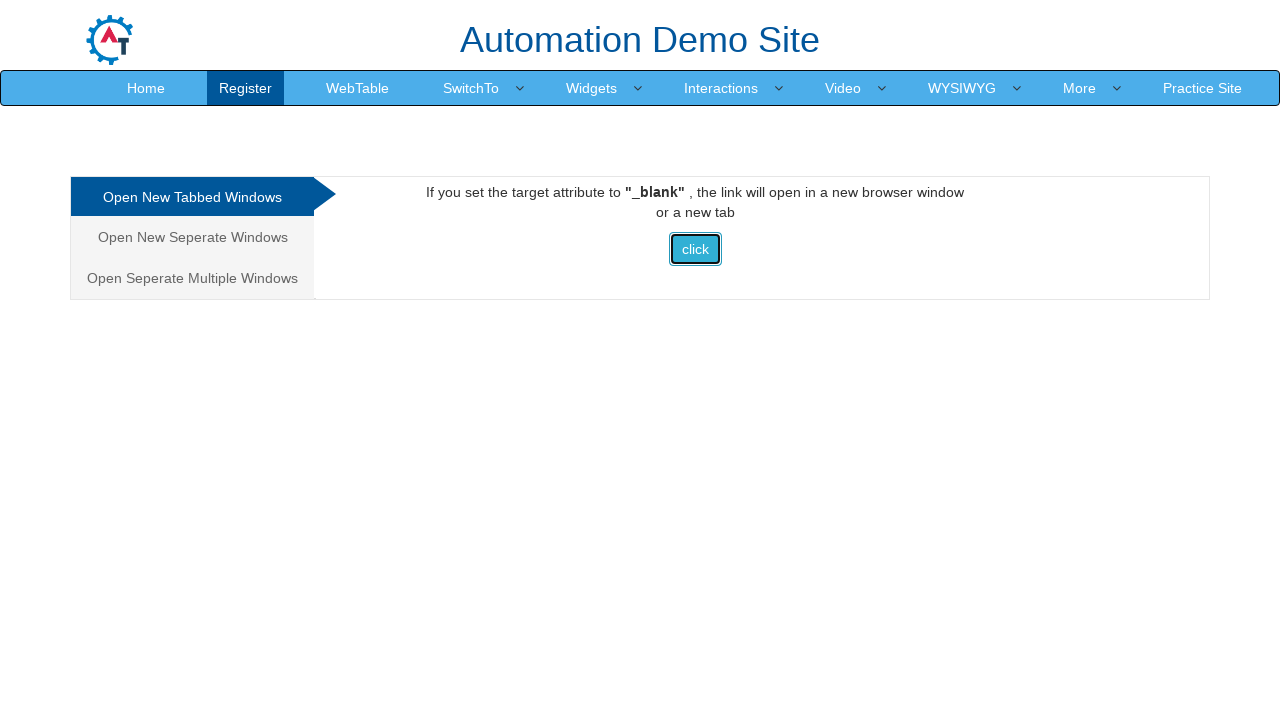